Tests table handling by iterating through table rows to find a specific course name and verifying its associated price value

Starting URL: https://rahulshettyacademy.com/AutomationPractice/

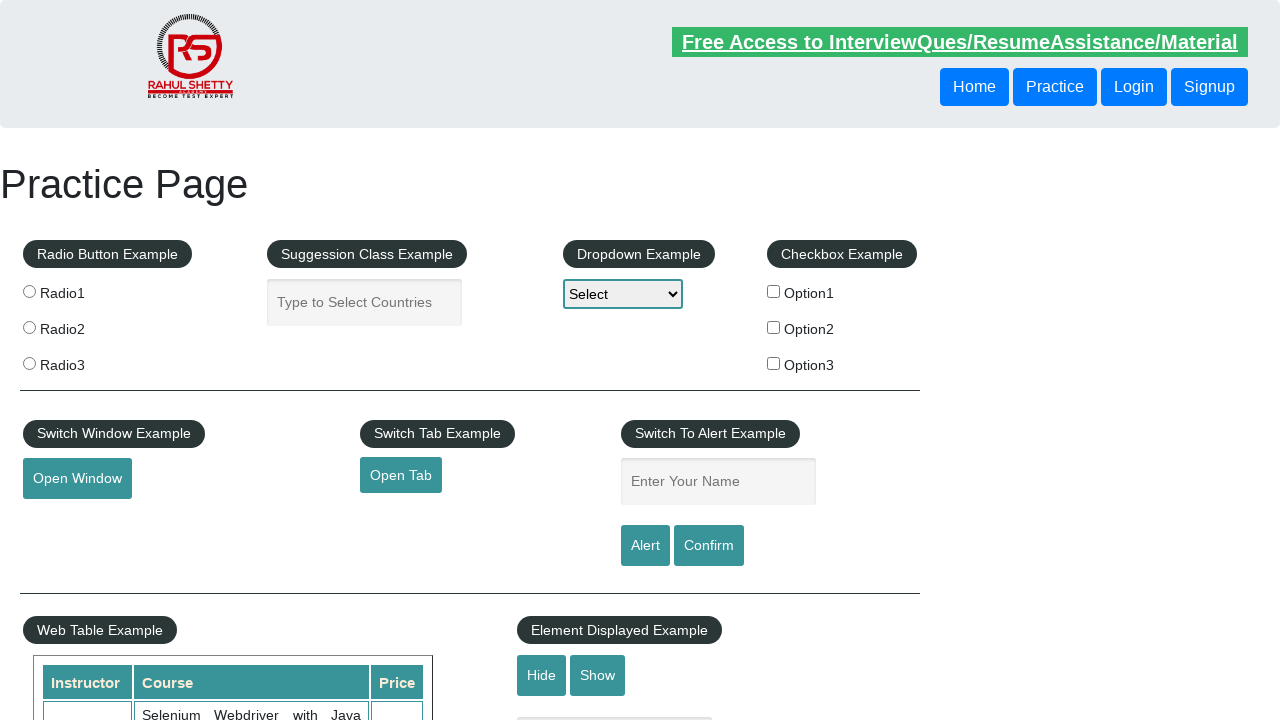

Waited for table to load - table row cells visible
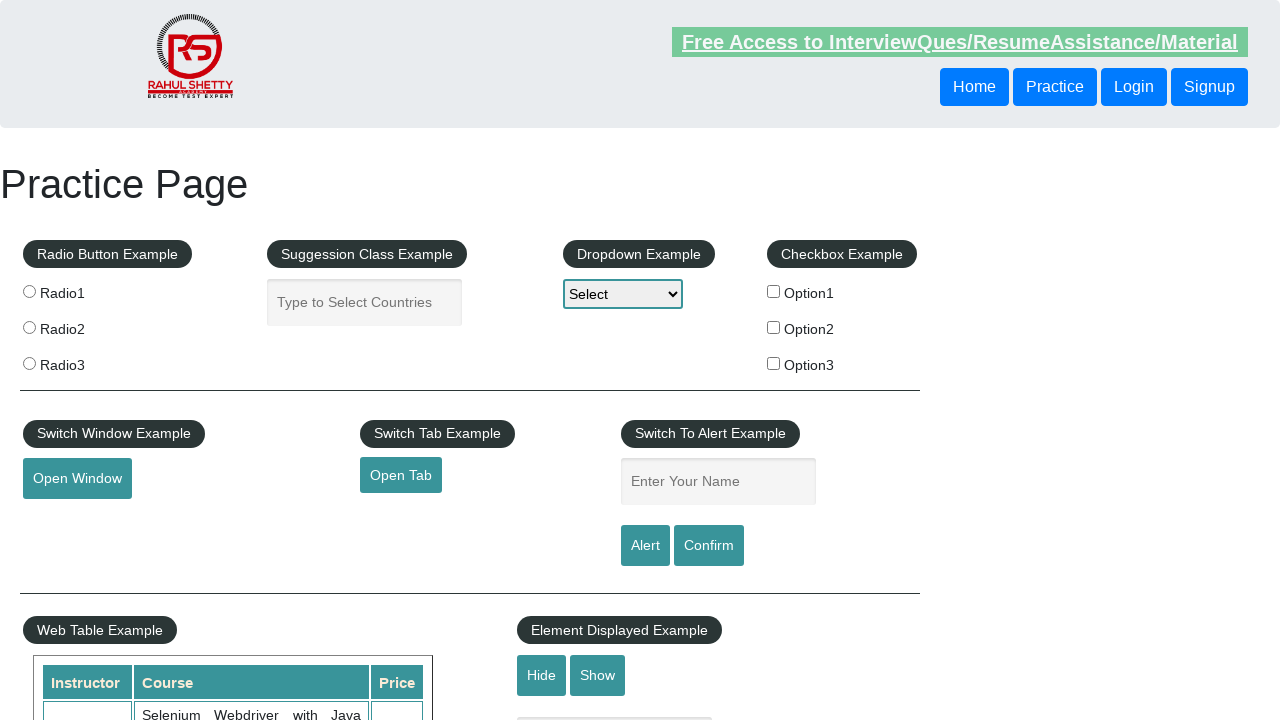

Retrieved all course name cells from second column of table
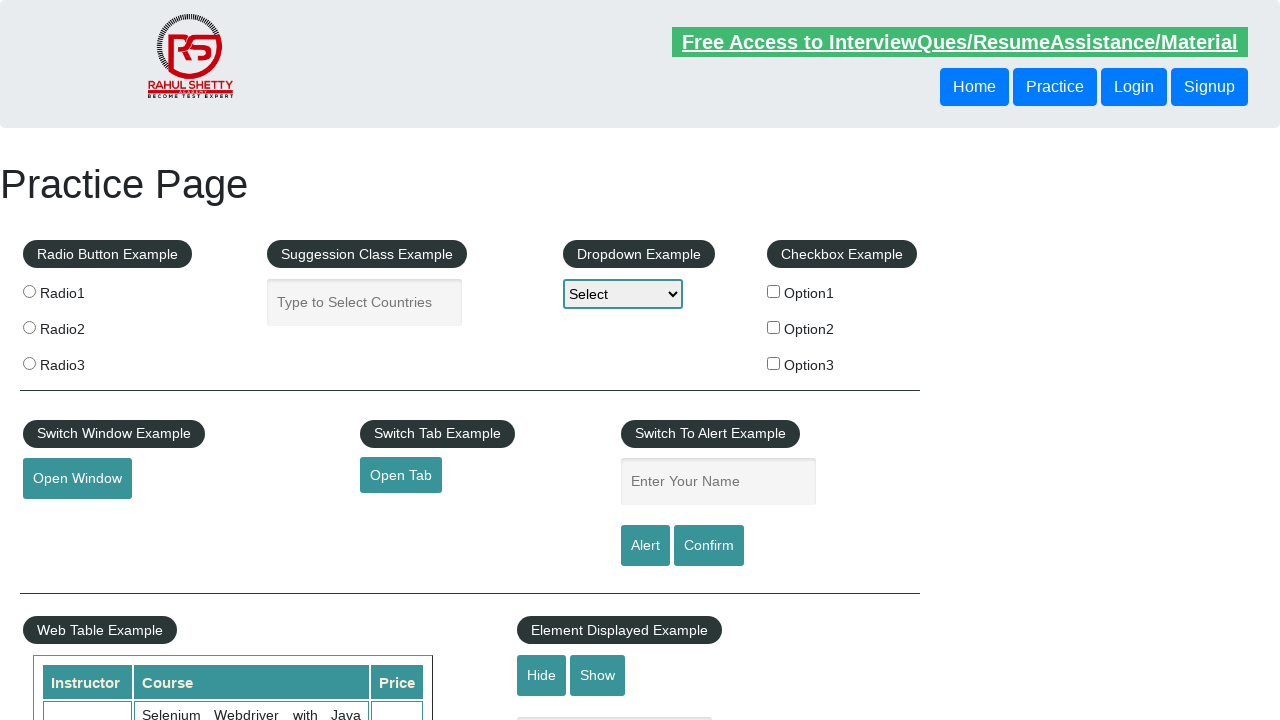

Retrieved course name from row 1: Selenium Webdriver with Java Basics + Advanced + Interview Guide
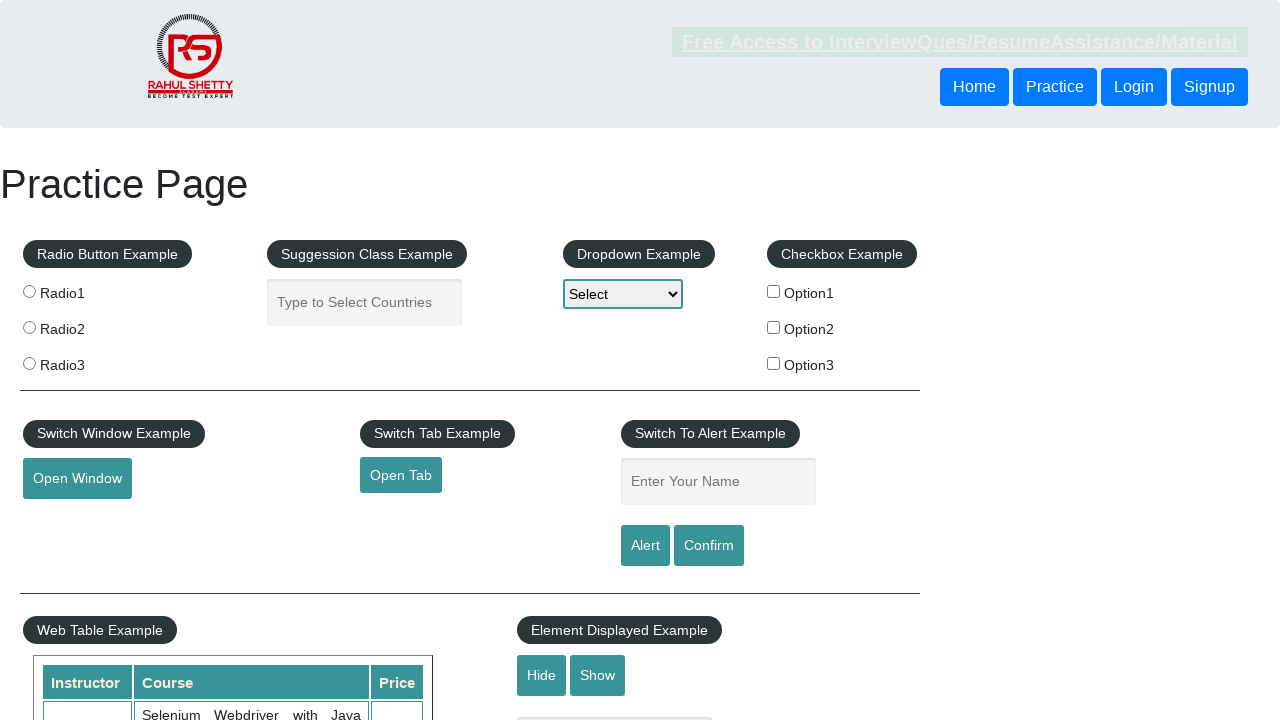

Retrieved course name from row 2: Learn SQL in Practical + Database Testing from Scratch
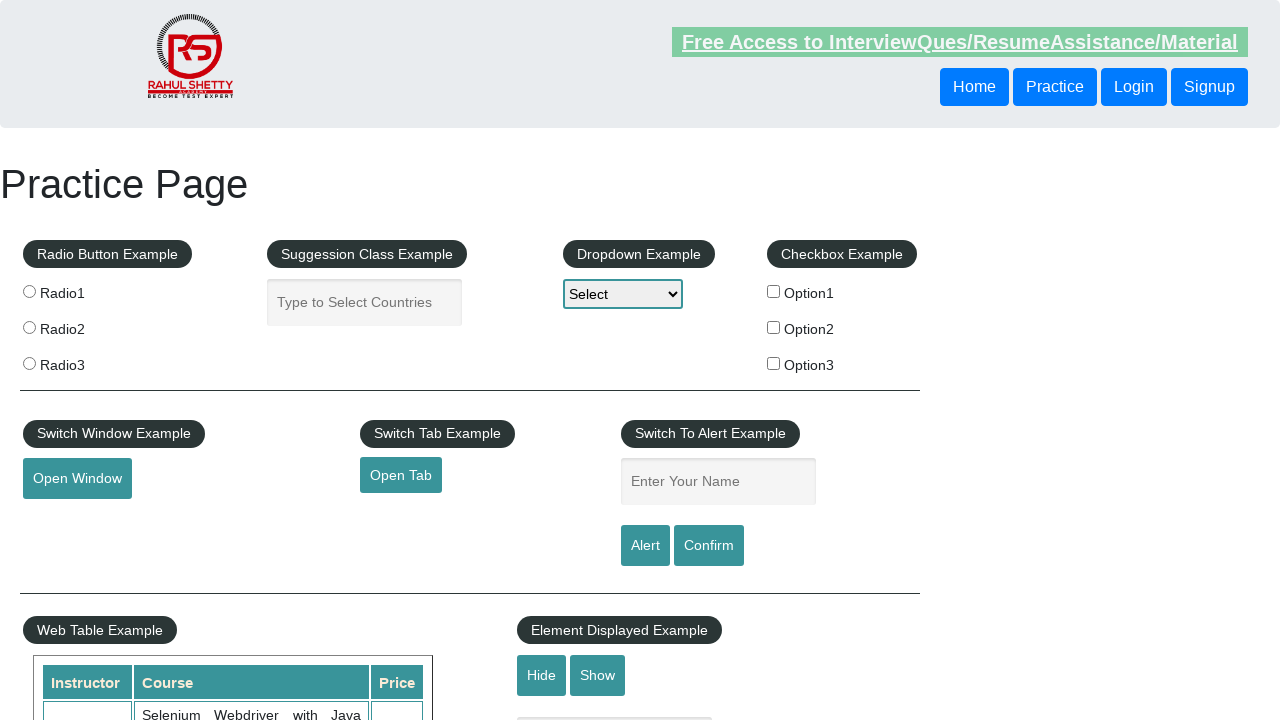

Retrieved course name from row 3: Appium (Selenium) - Mobile Automation Testing from Scratch
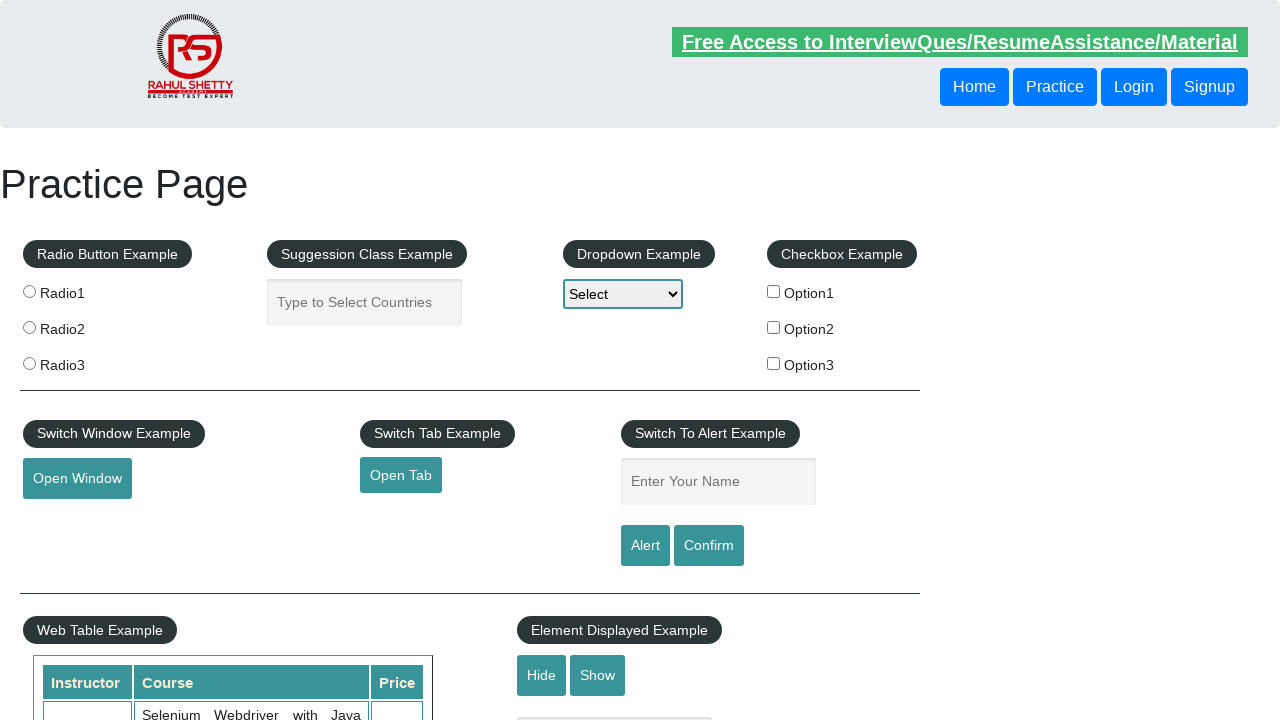

Retrieved course name from row 4: WebSecurity Testing for Beginners-QA knowledge to next level
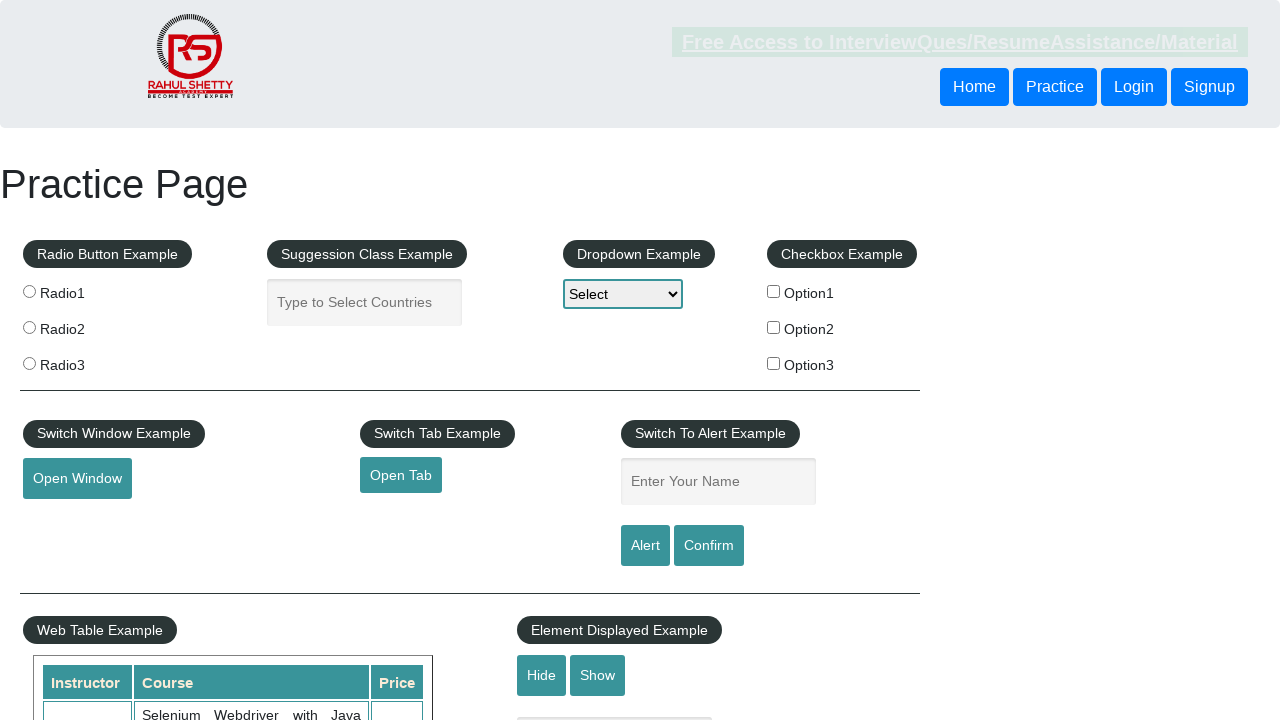

Retrieved course name from row 5: Learn JMETER from Scratch - (Performance + Load) Testing Tool
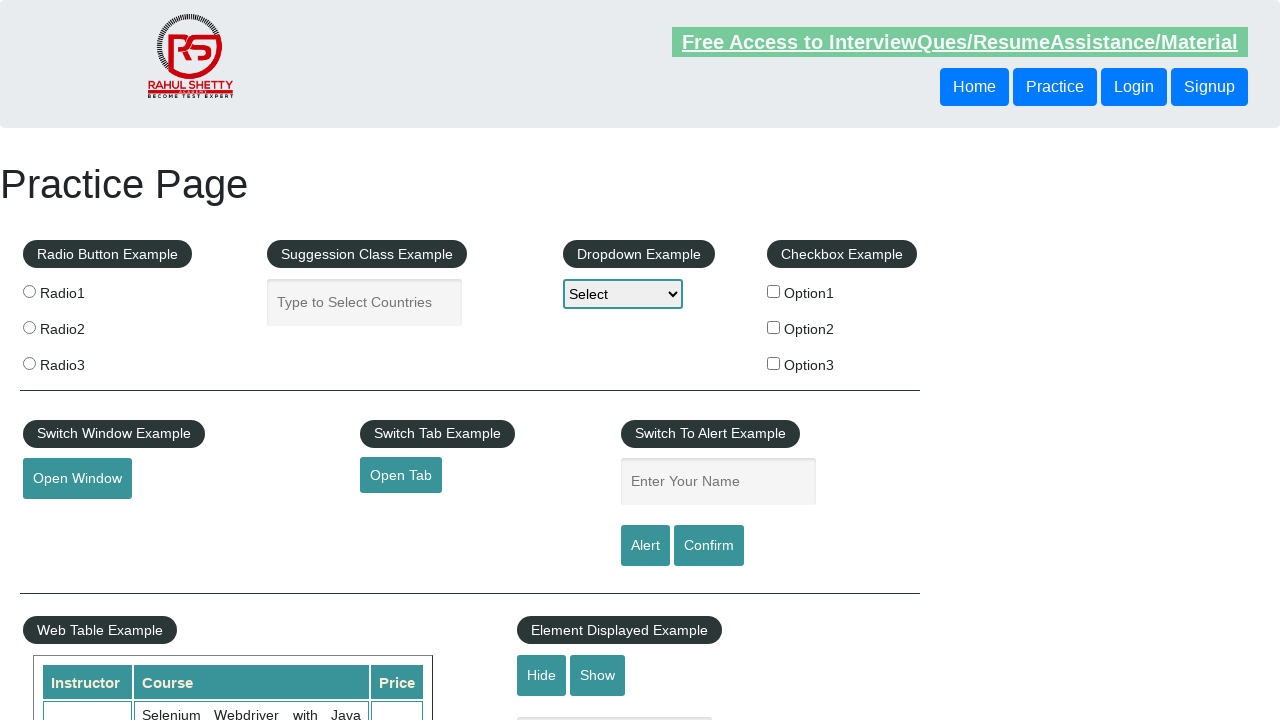

Retrieved course name from row 6: WebServices / REST API Testing with SoapUI
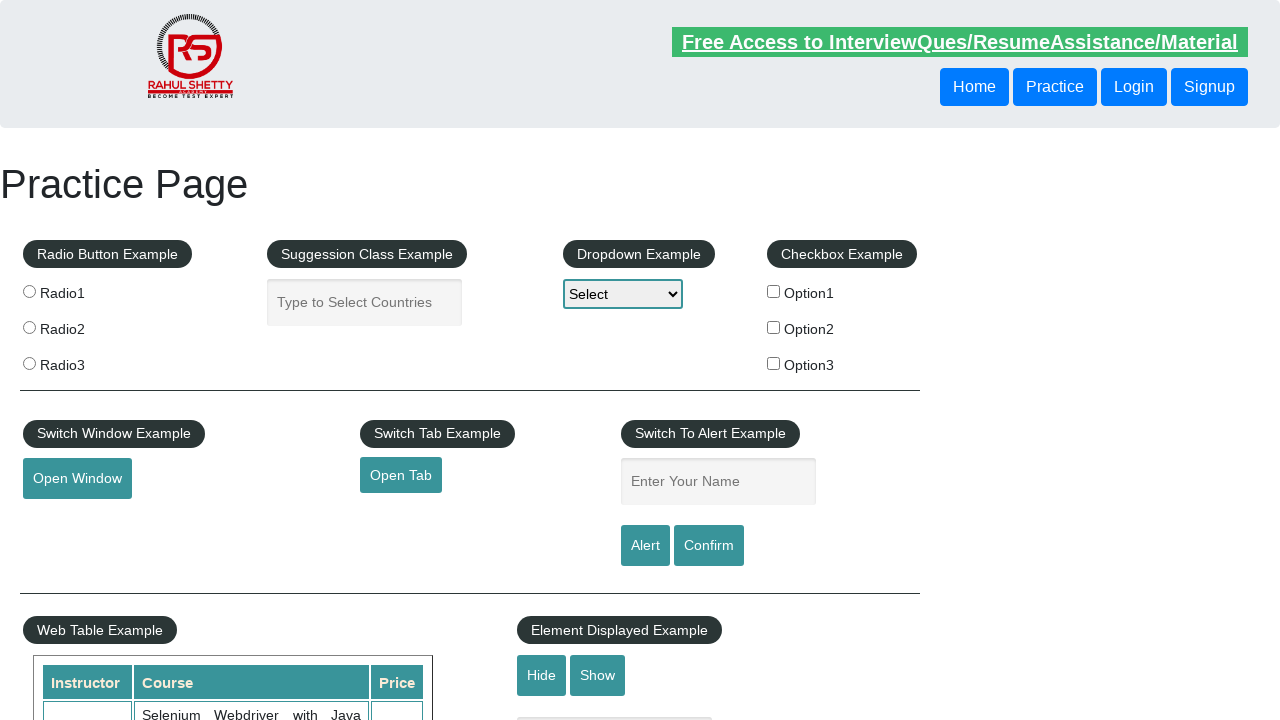

Retrieved course name from row 7: QA Expert Course :Software Testing + Bugzilla + SQL + Agile
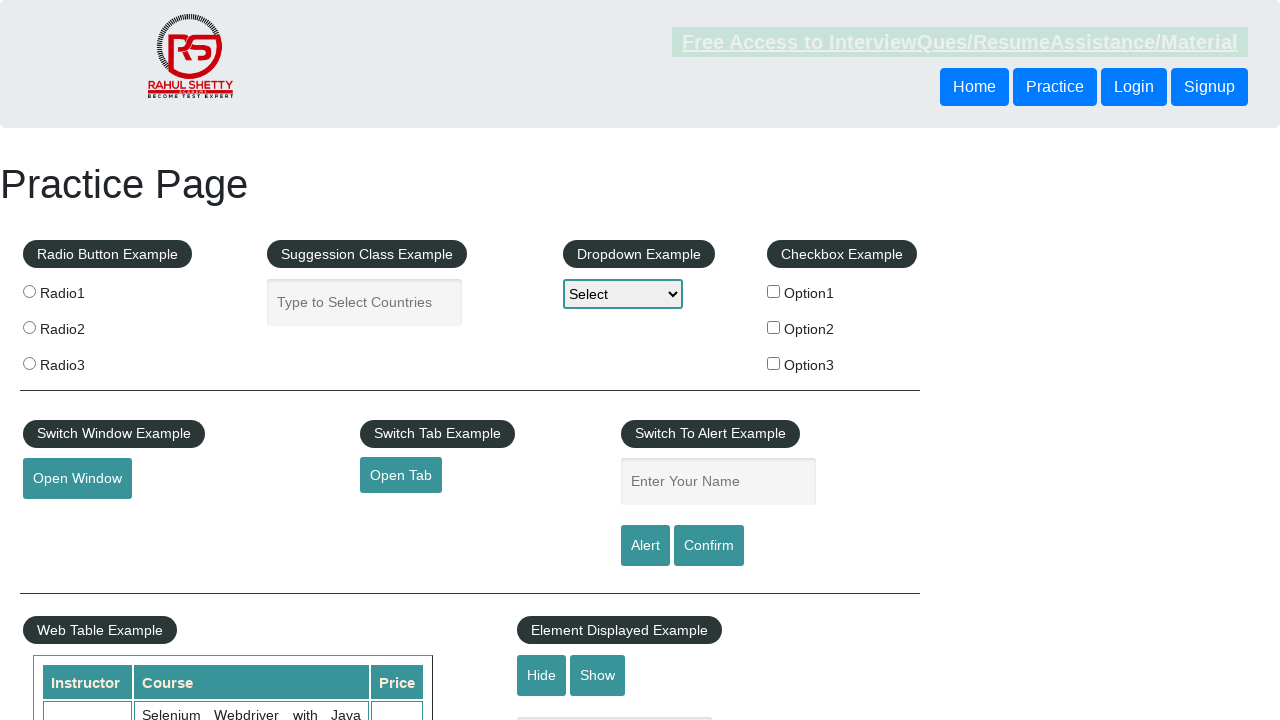

Retrieved course name from row 8: Master Selenium Automation in simple Python Language
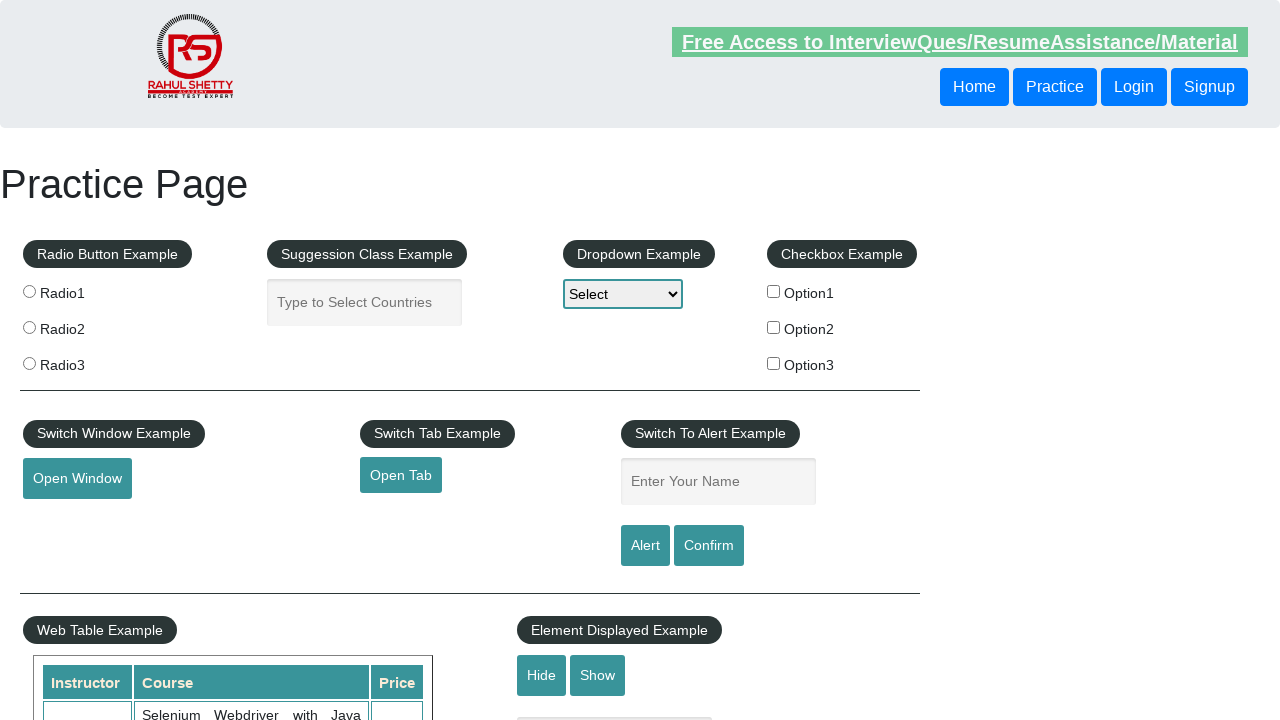

Retrieved course name from row 9: Advanced Selenium Framework Pageobject, TestNG, Maven, Jenkins,C
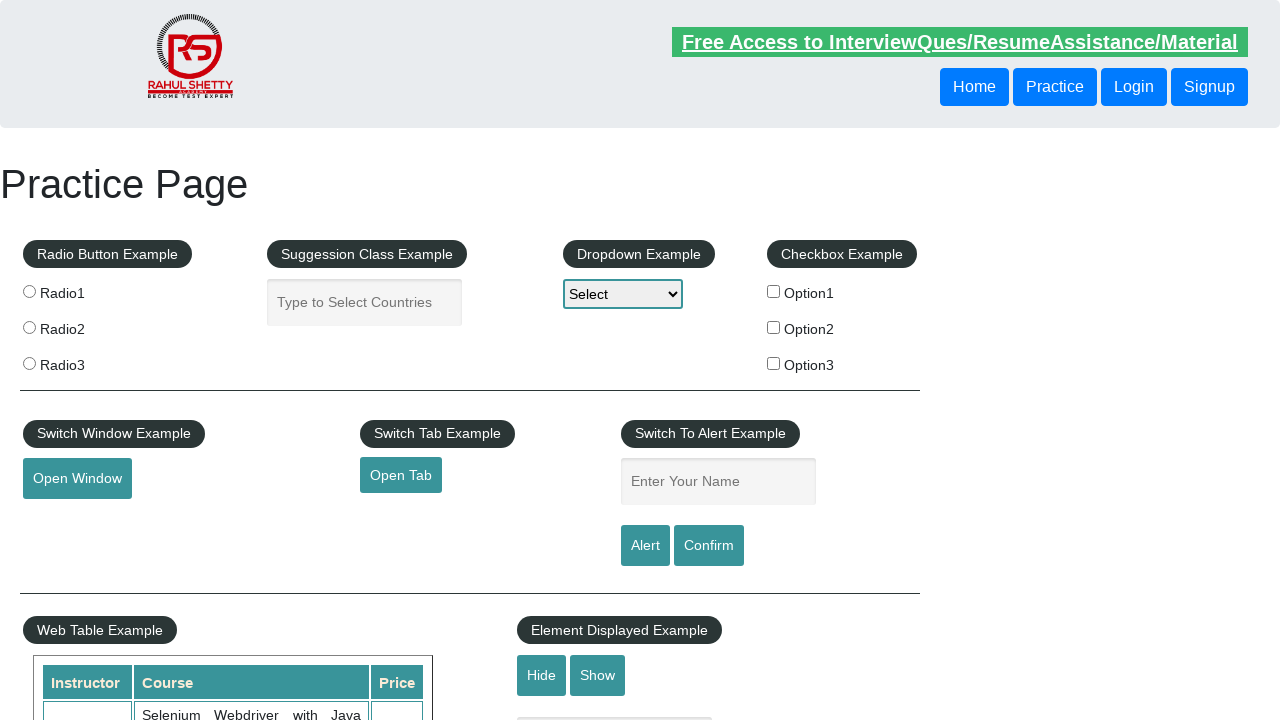

Found target course - 'Advanced Selenium Framework Pageobject, TestNG, Maven, Jenkins,C'
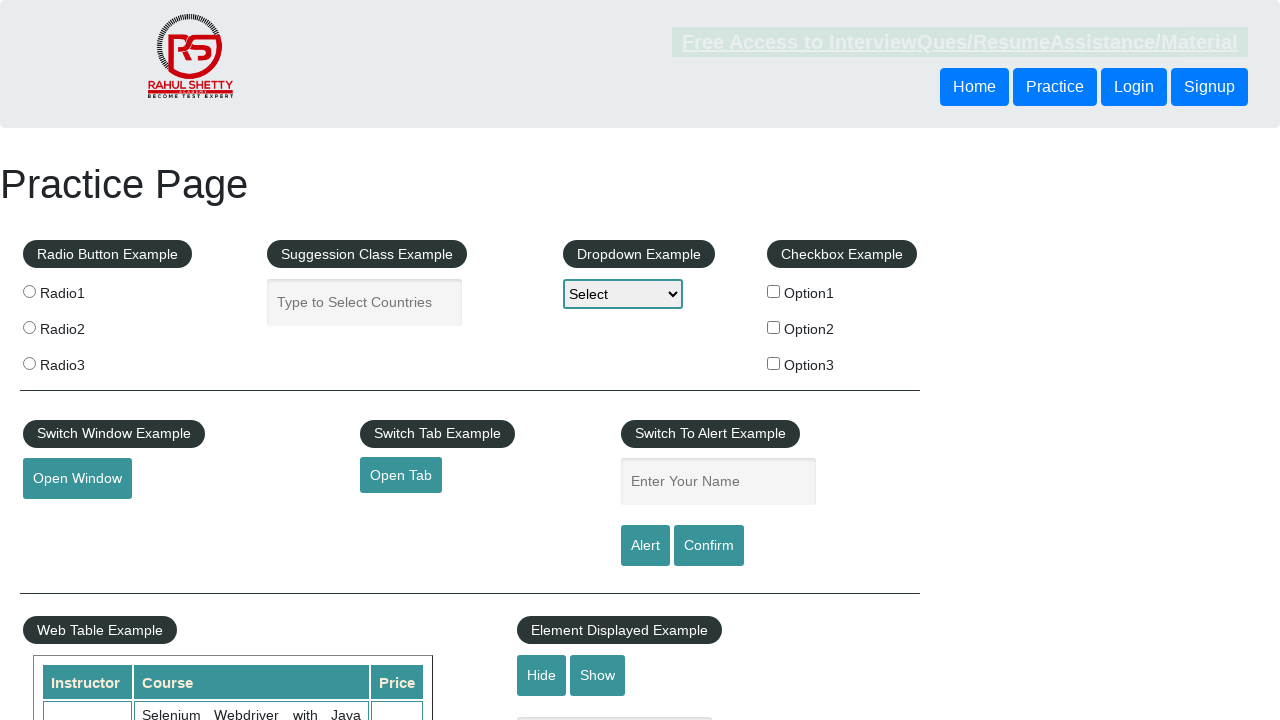

Located price cell for target course at row 9
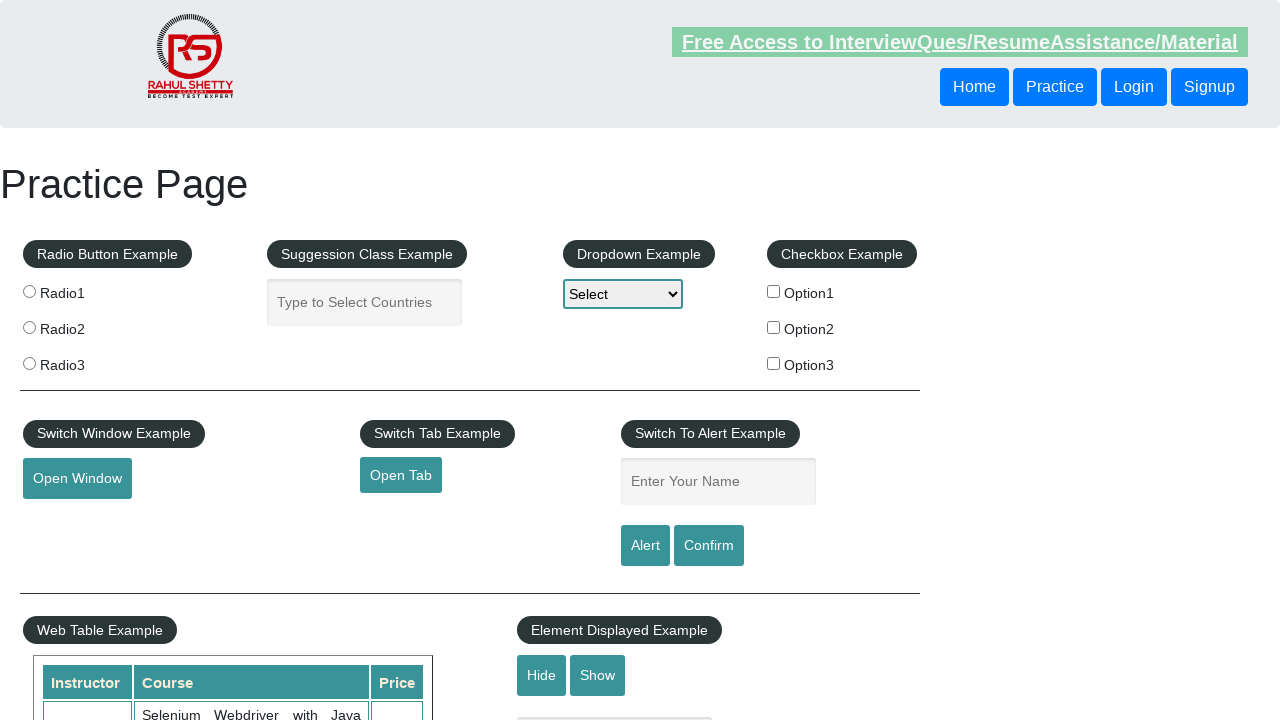

Retrieved price text: '20'
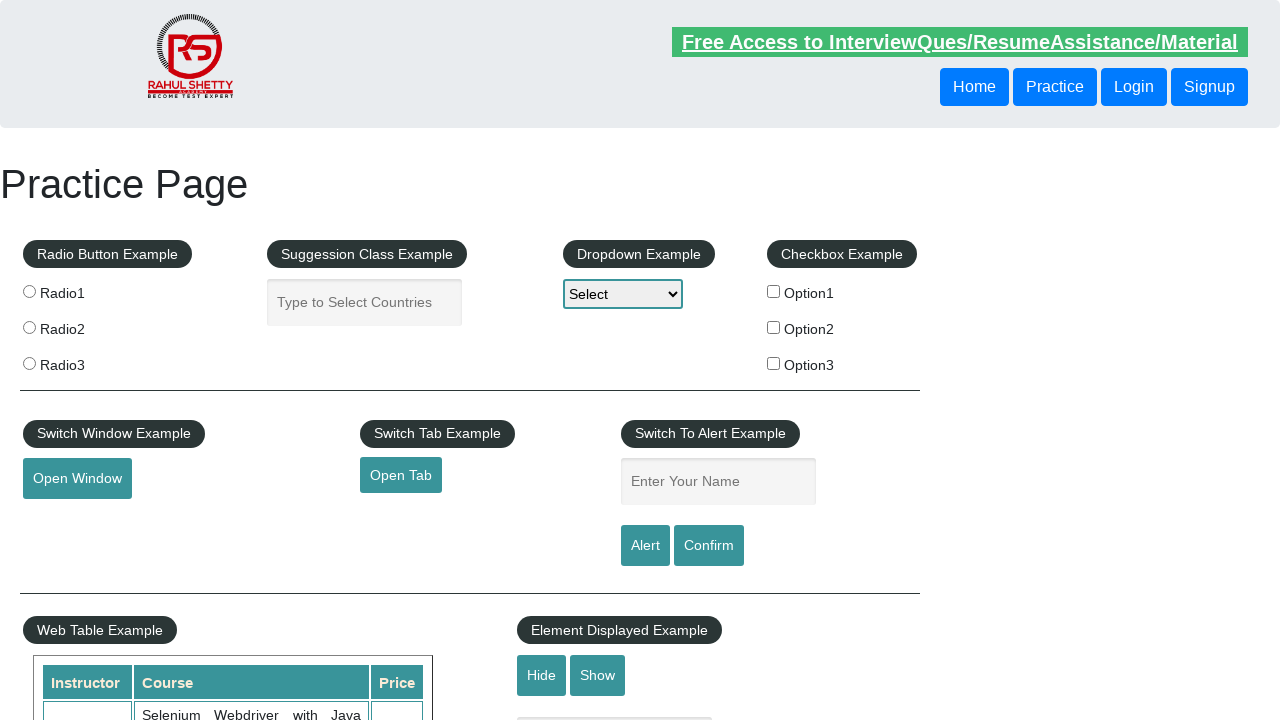

Verified price matches expected value of '20'
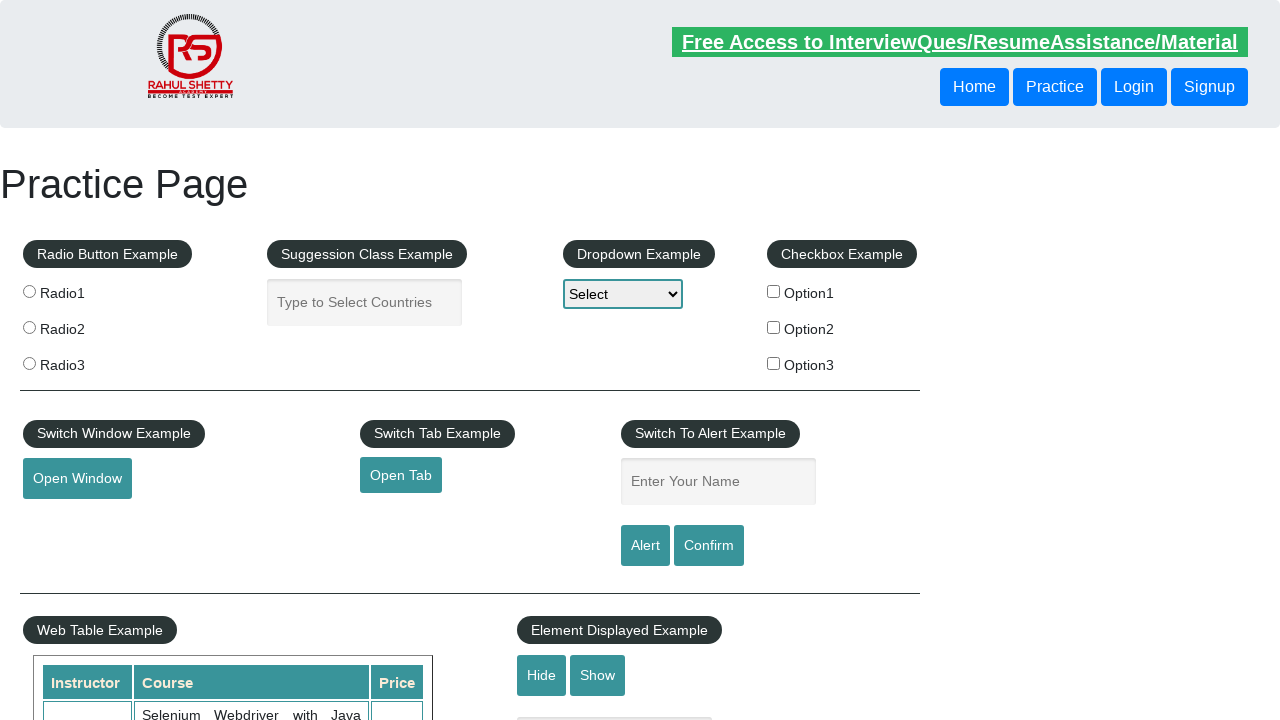

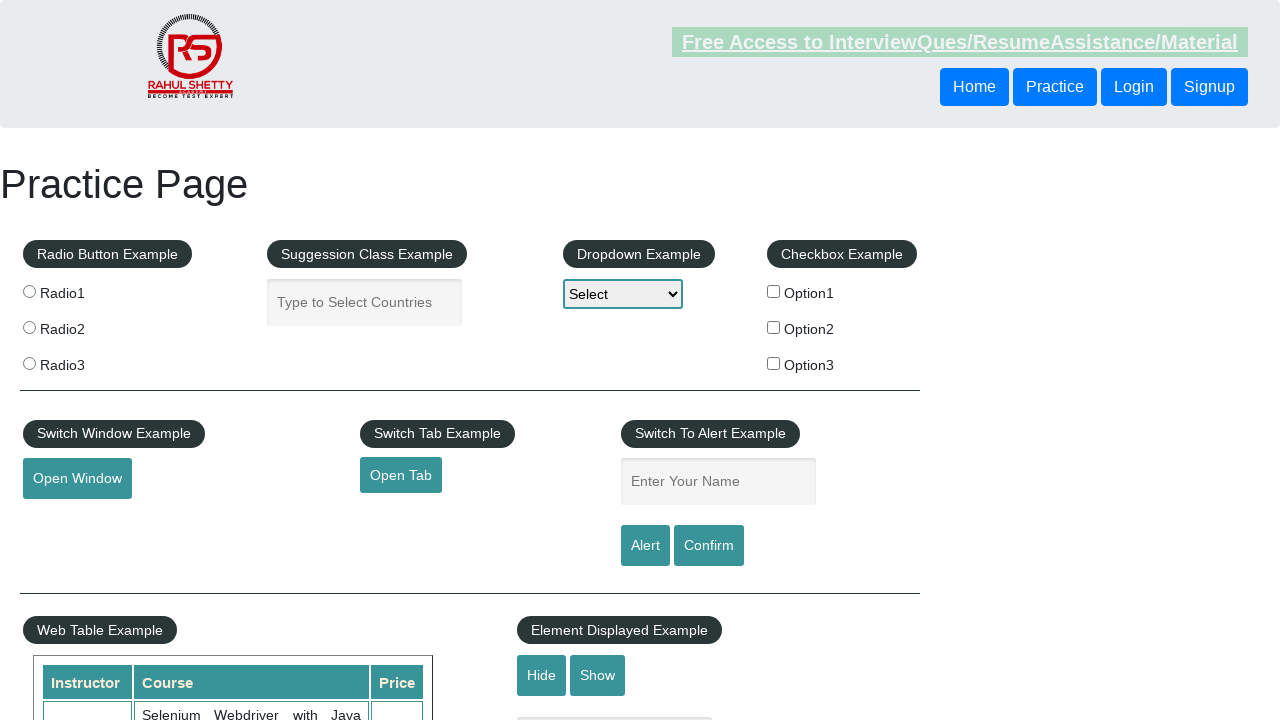